Tests the purchase flow for a single item by navigating to a phone category, selecting a product, adding it to cart, and completing the purchase process.

Starting URL: https://www.demoblaze.com/

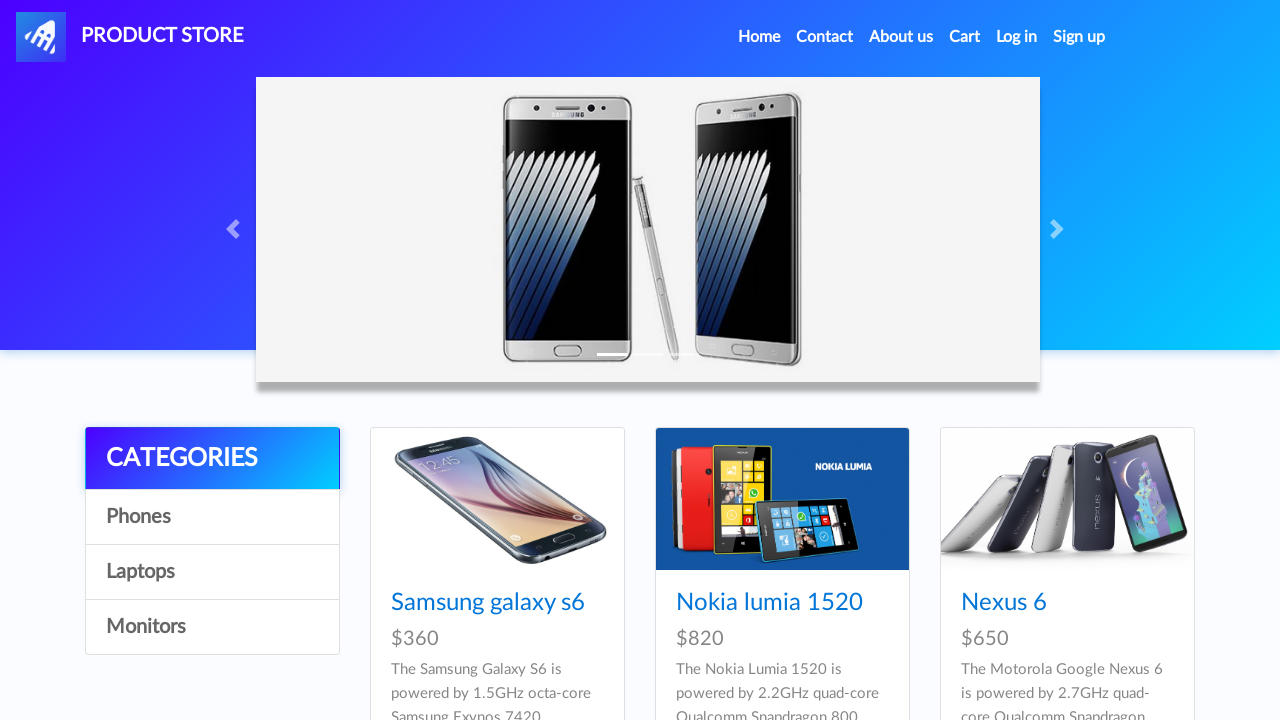

Clicked on phones category at (212, 517) on #itemc
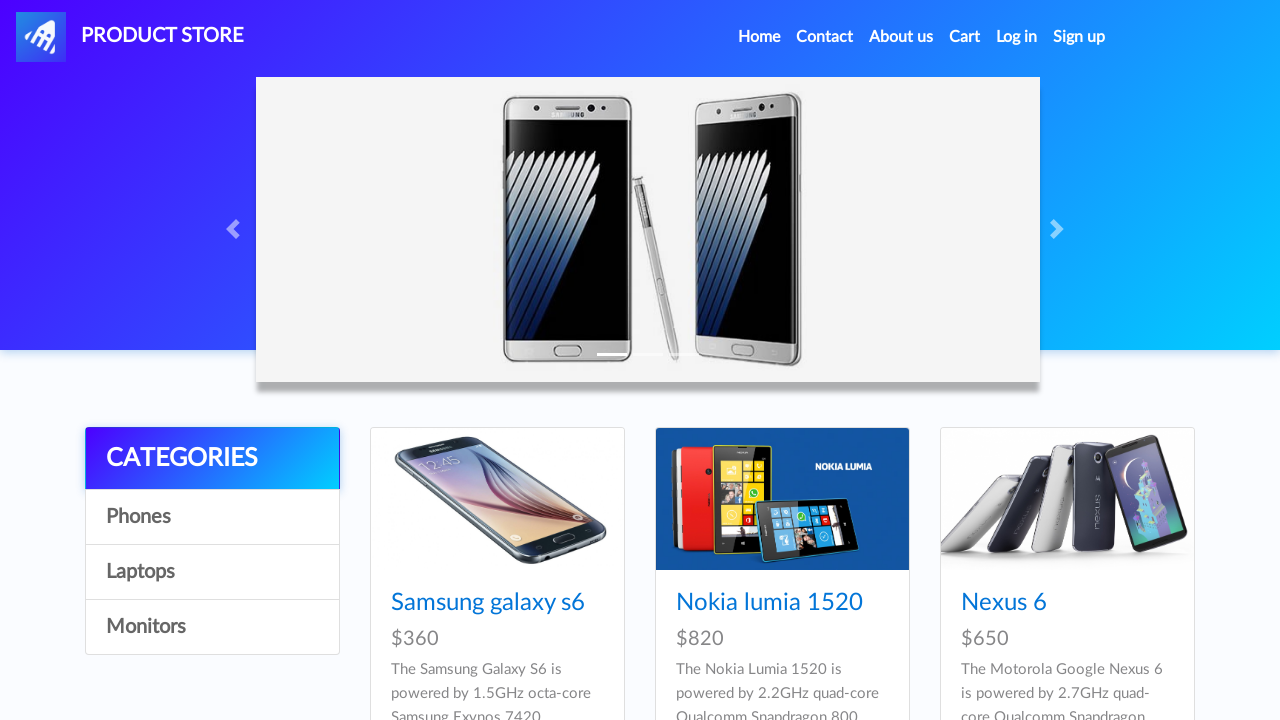

Phone products loaded
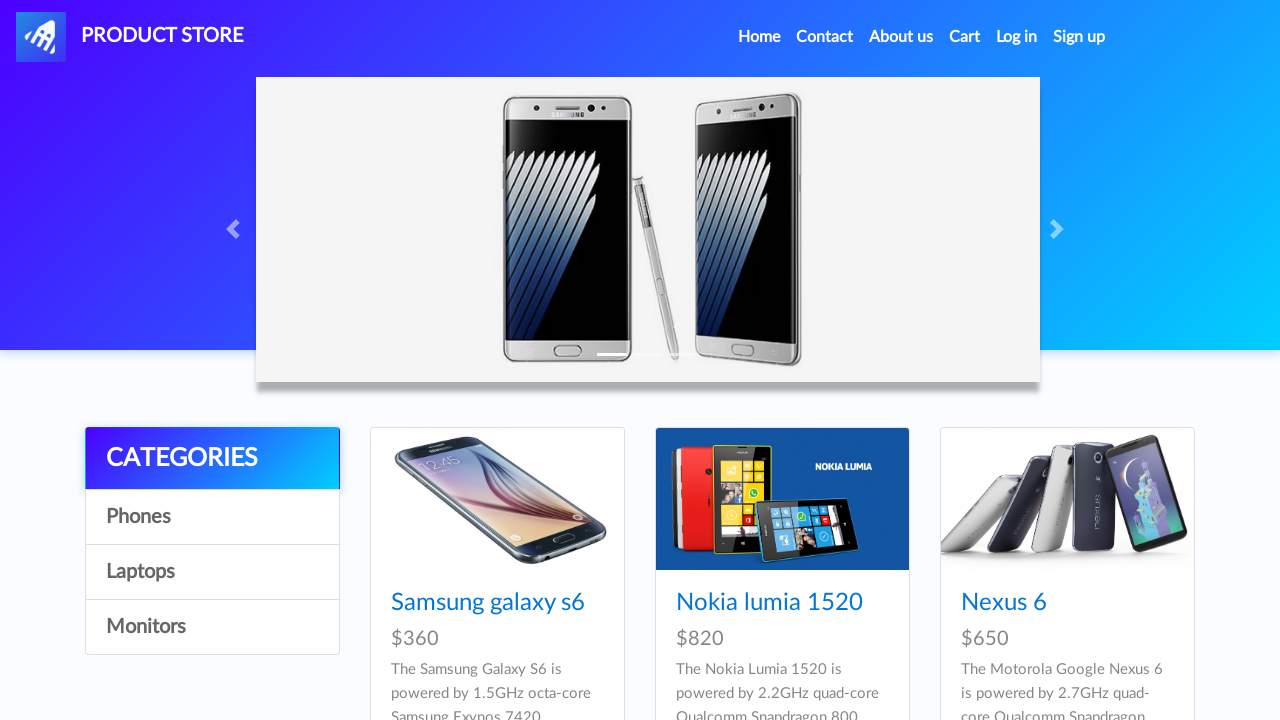

Clicked on first phone product at (488, 603) on #tbodyid > div:nth-child(1) > div > div > h4 > a
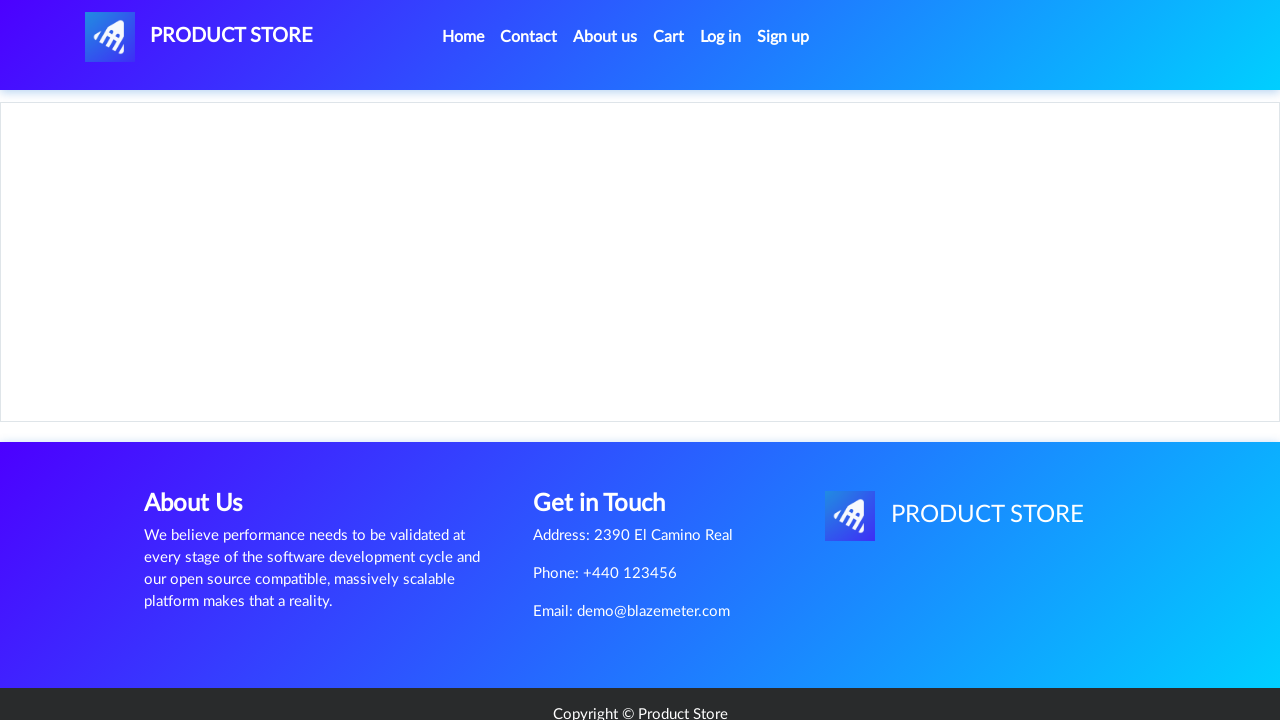

Add to cart button appeared
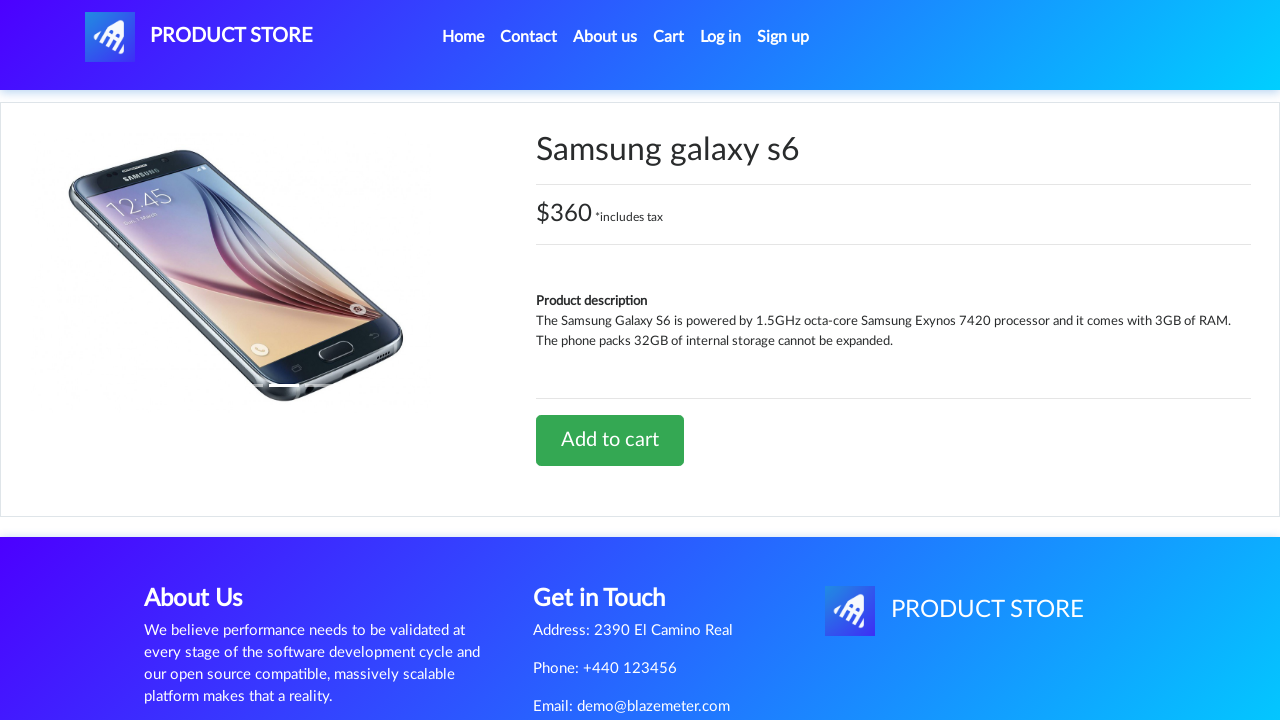

Clicked add to cart button at (610, 440) on #tbodyid > div.row > div > a
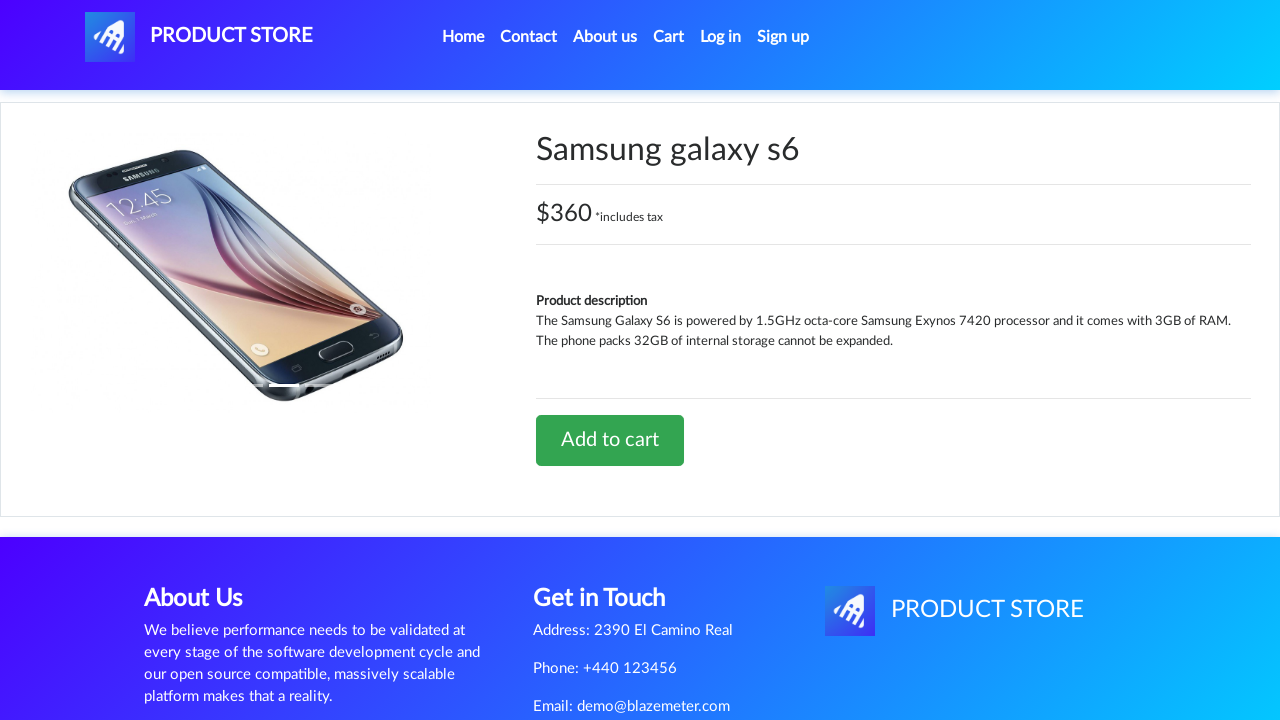

Waited for item to be added to cart
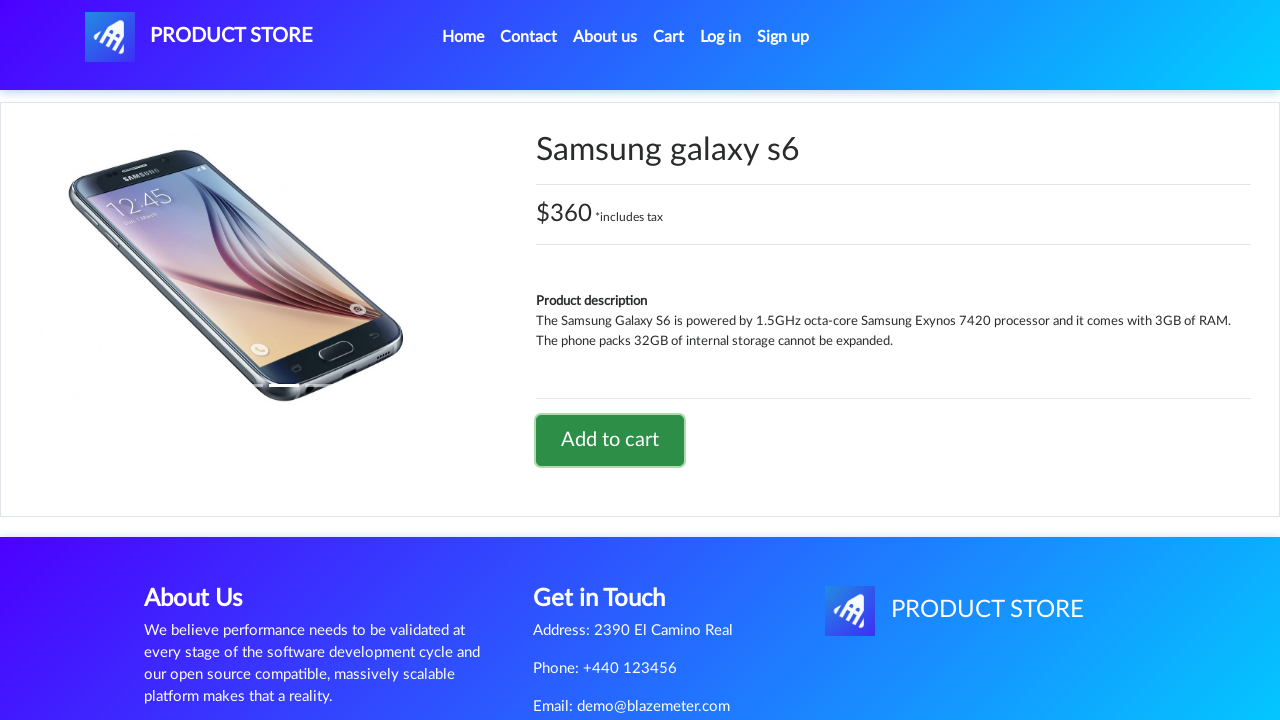

Clicked on Cart link at (669, 37) on a:has-text('Cart')
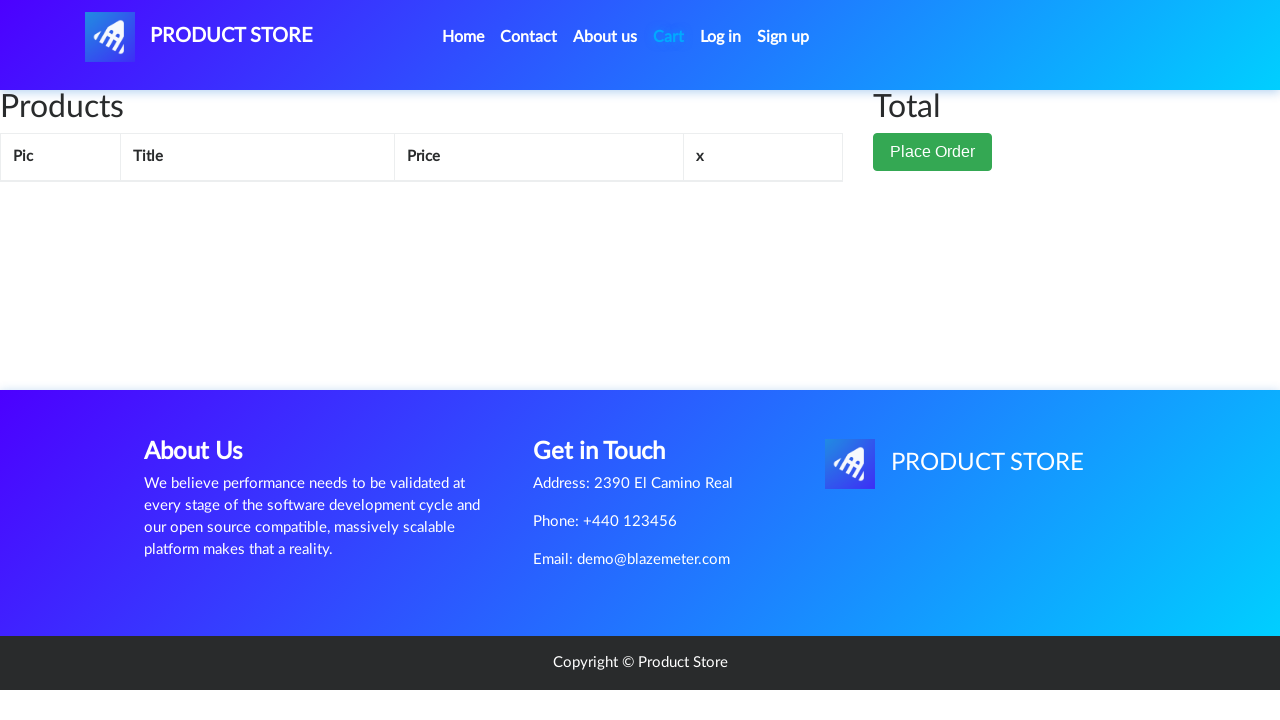

Cart loaded with Place Order button
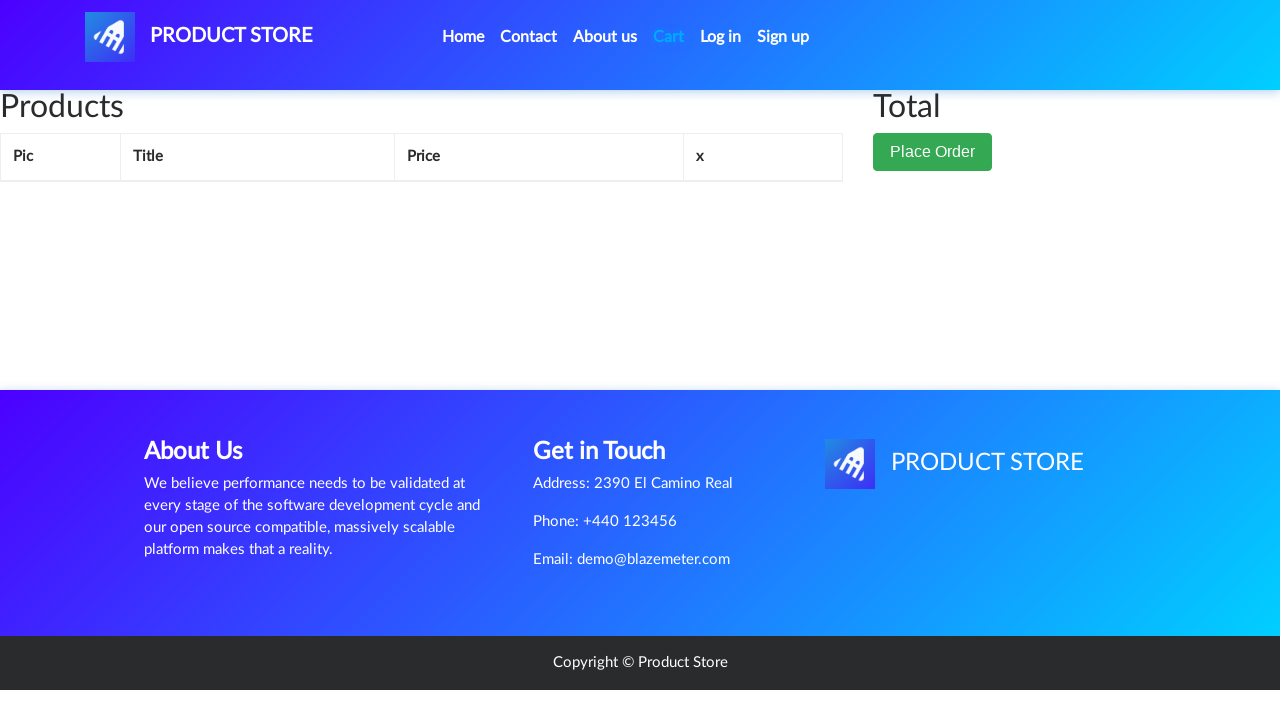

Clicked Place Order button at (933, 191) on button:has-text('Place Order')
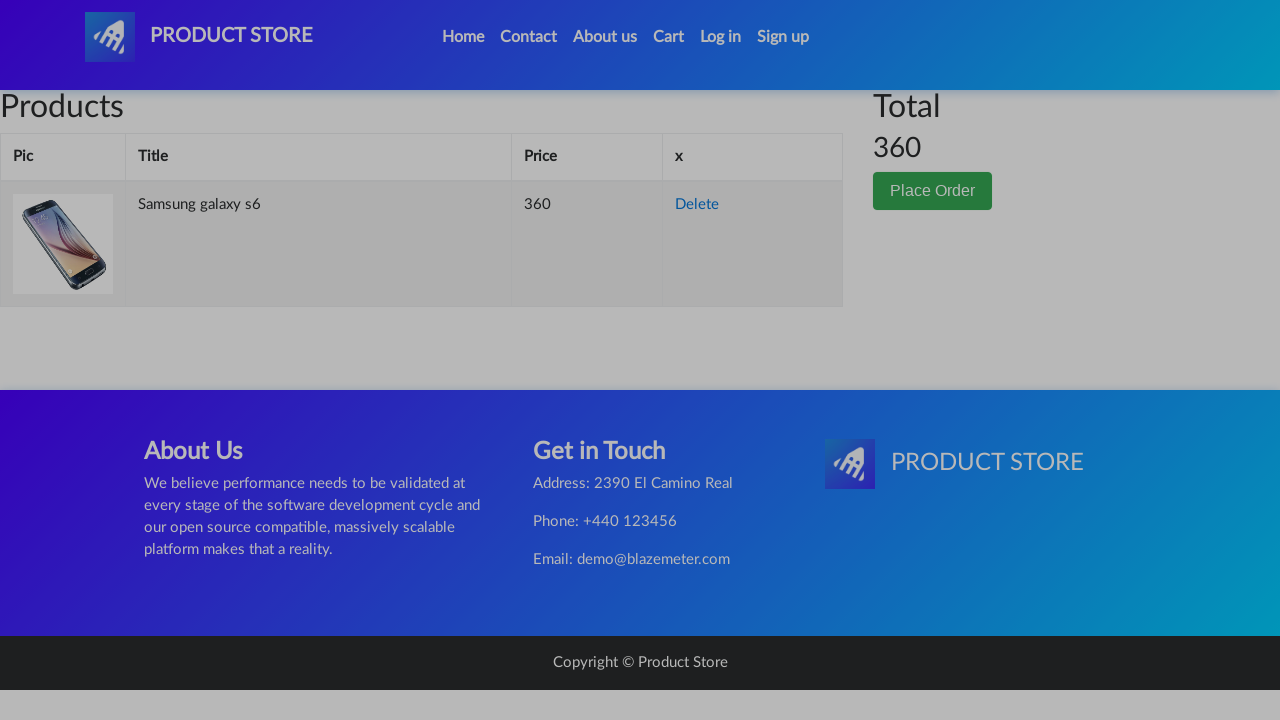

Purchase modal appeared
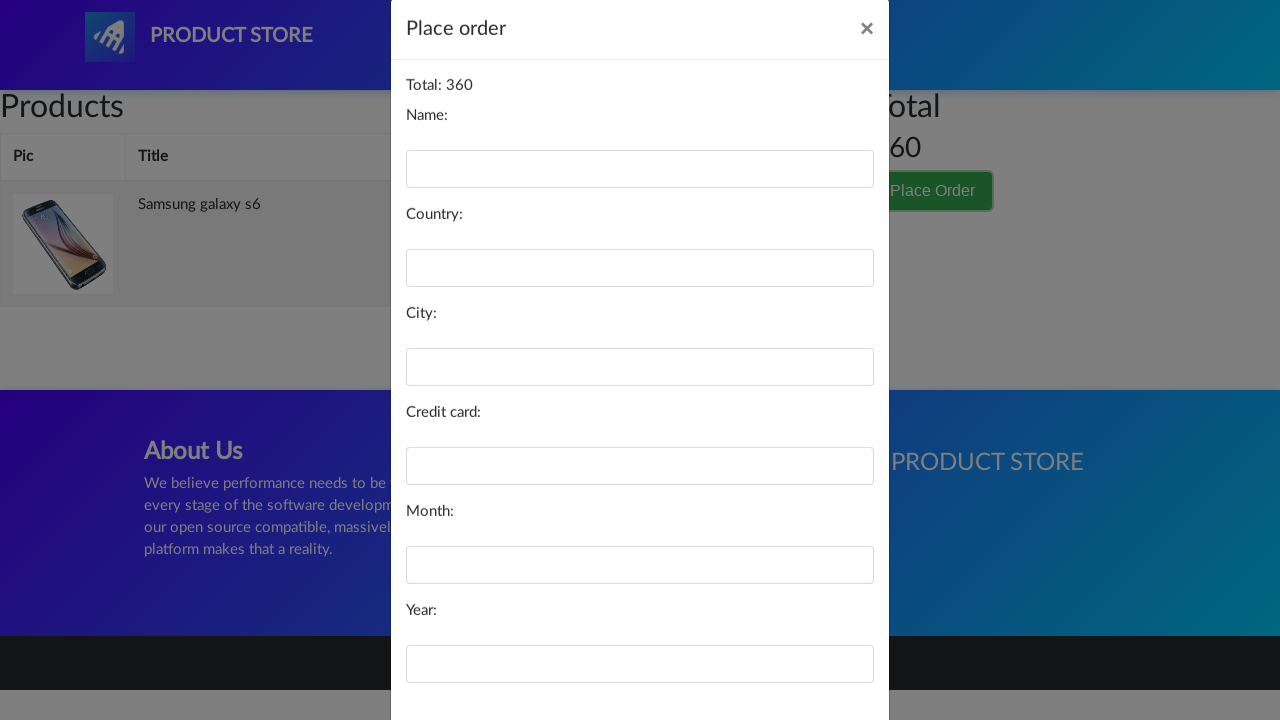

Clicked Purchase button to complete order at (823, 655) on button:has-text('Purchase')
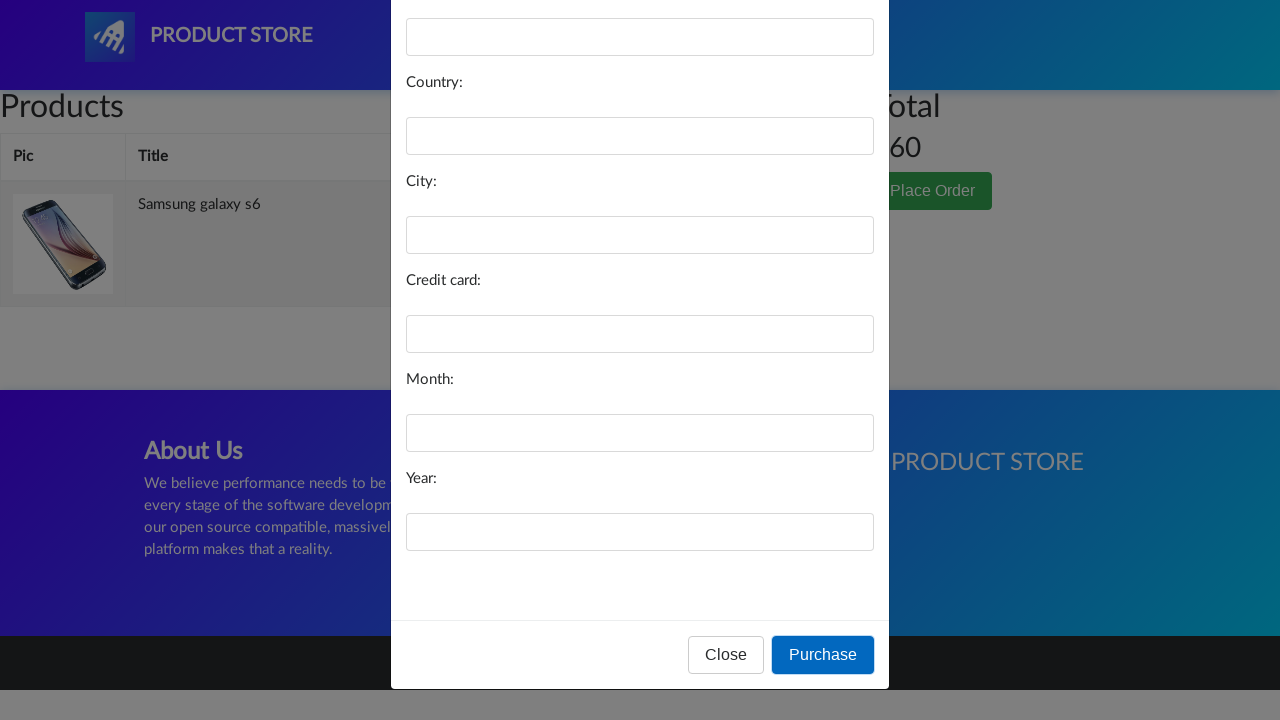

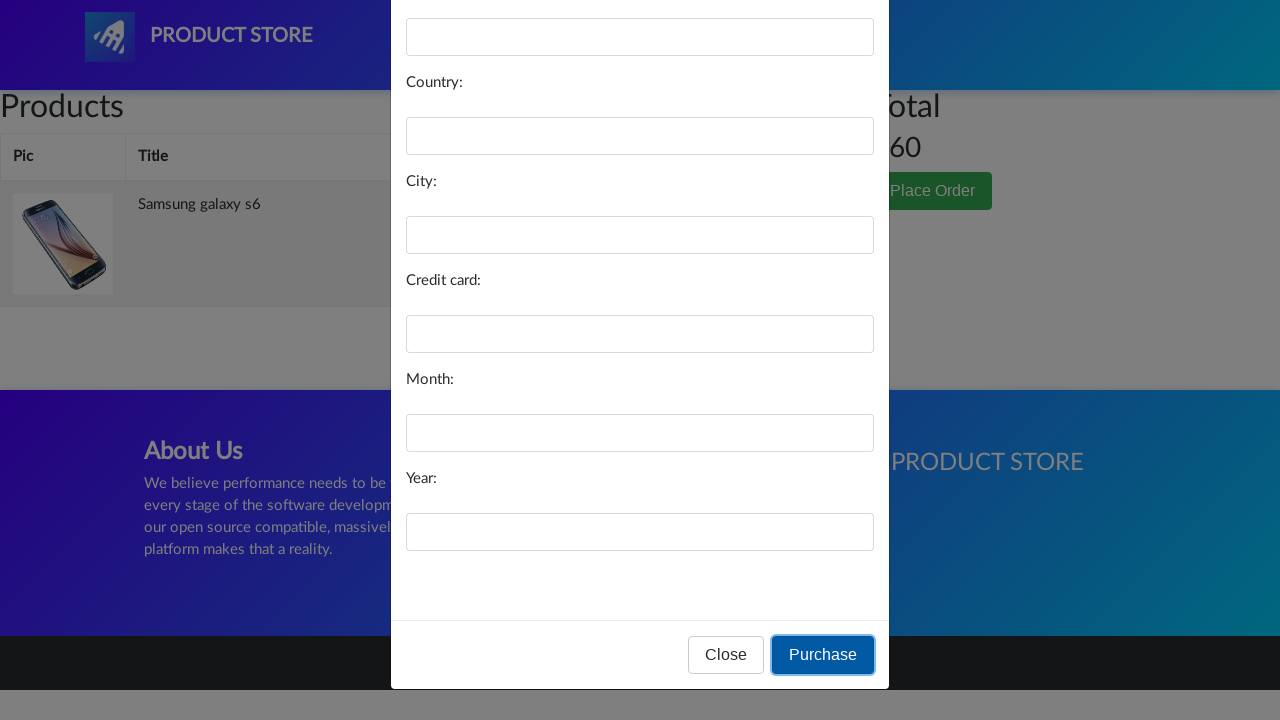